Tests GitHub search functionality by opening the search dialog, entering a search term, and submitting the search

Starting URL: https://github.com/

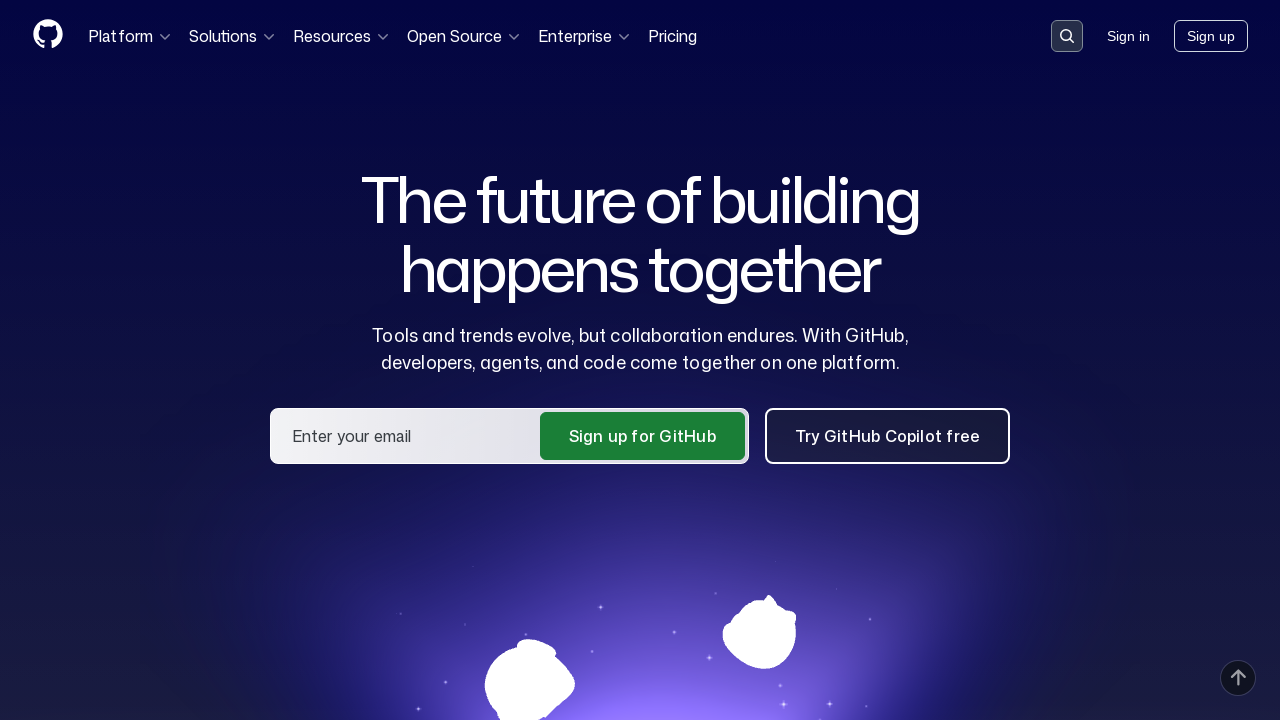

Clicked search button to open search dialog at (1067, 36) on button.header-search-button
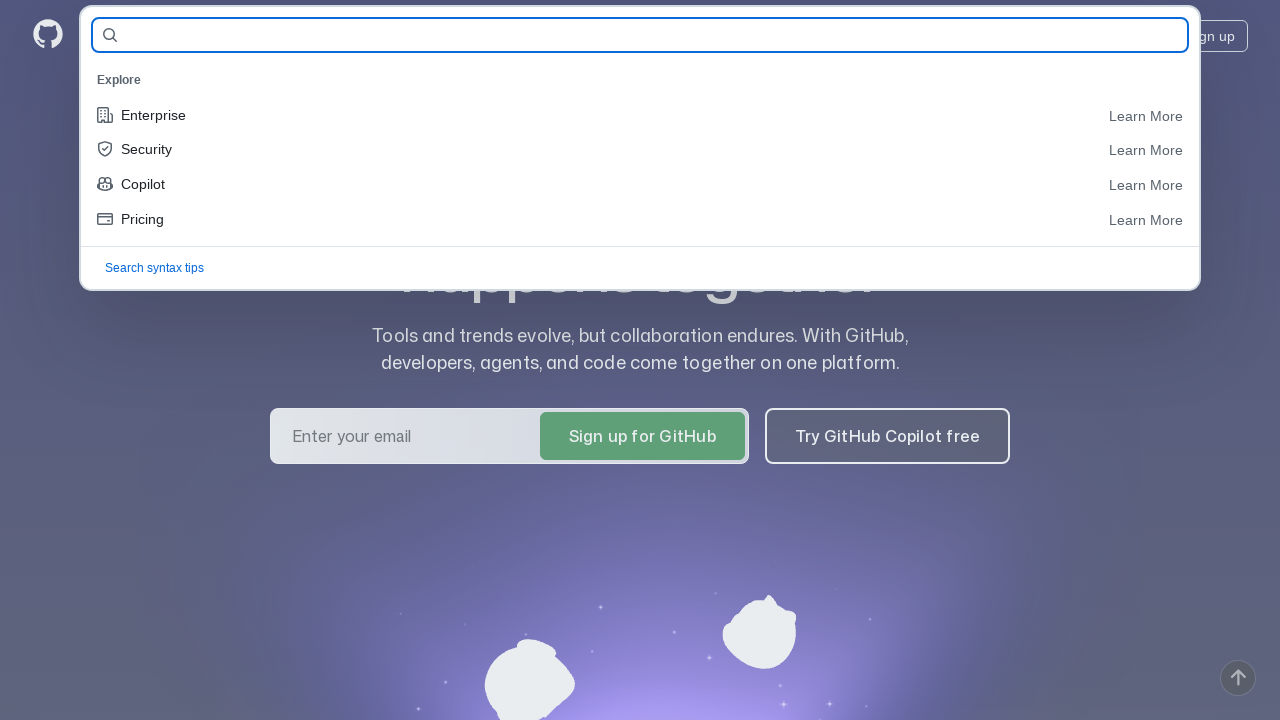

Clicked search input field at (656, 36) on #query-builder-test
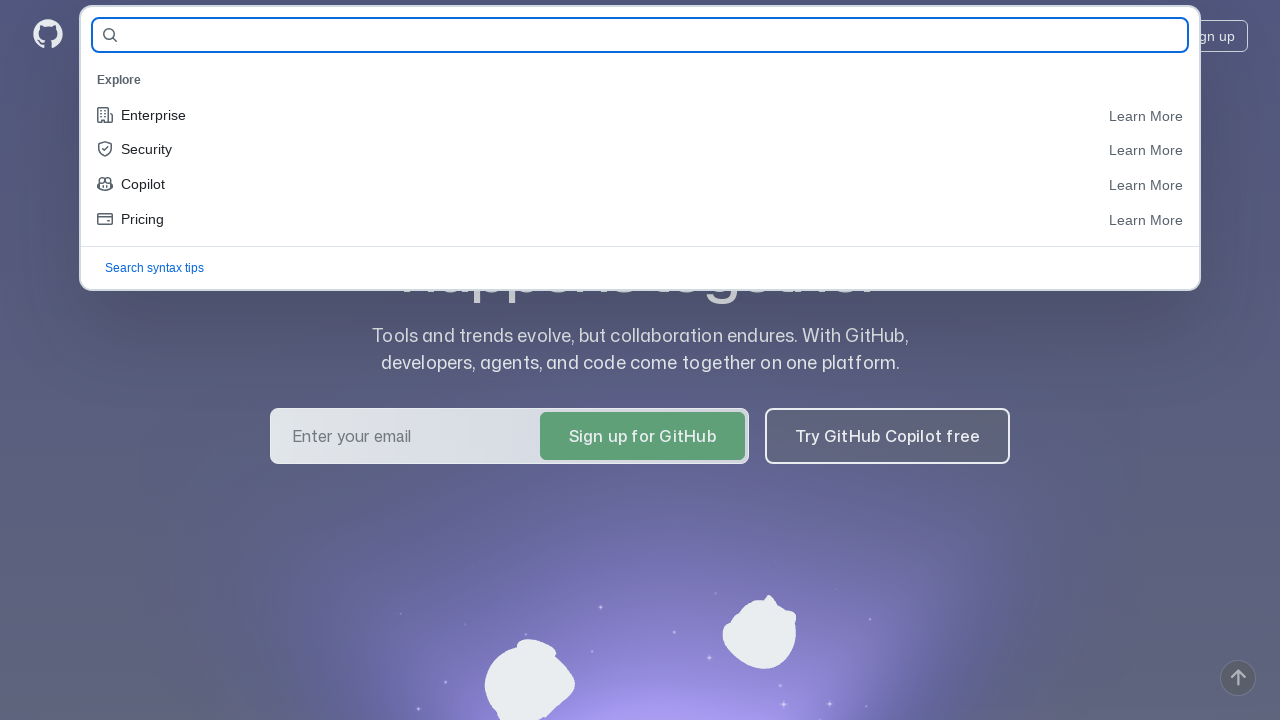

Entered search term 'selenium' in search field on #query-builder-test
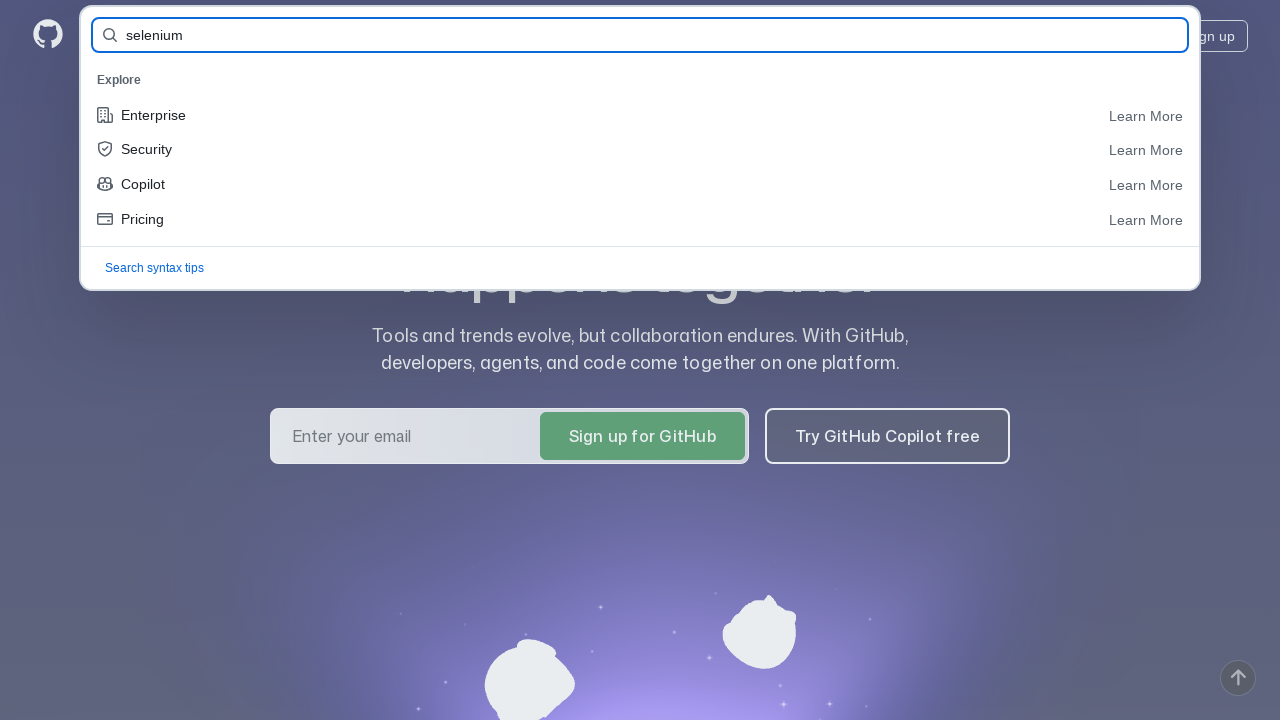

Pressed Enter to submit search on #query-builder-test
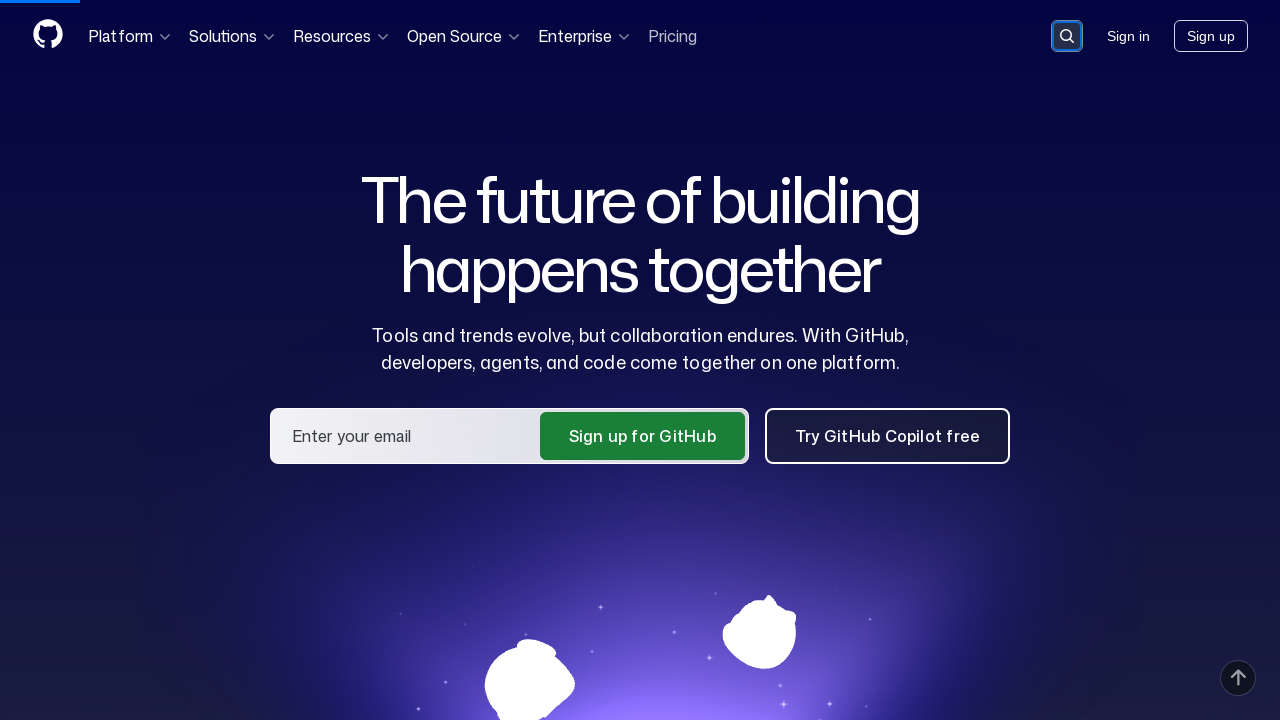

Search results page loaded
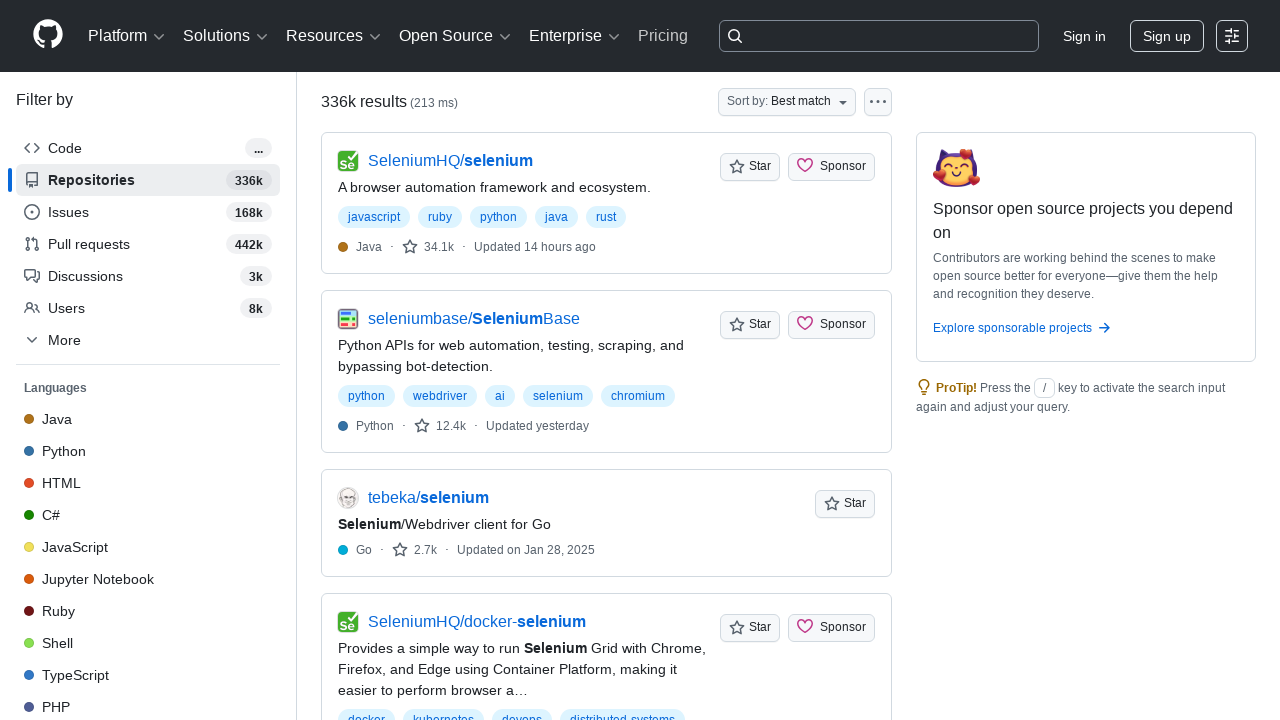

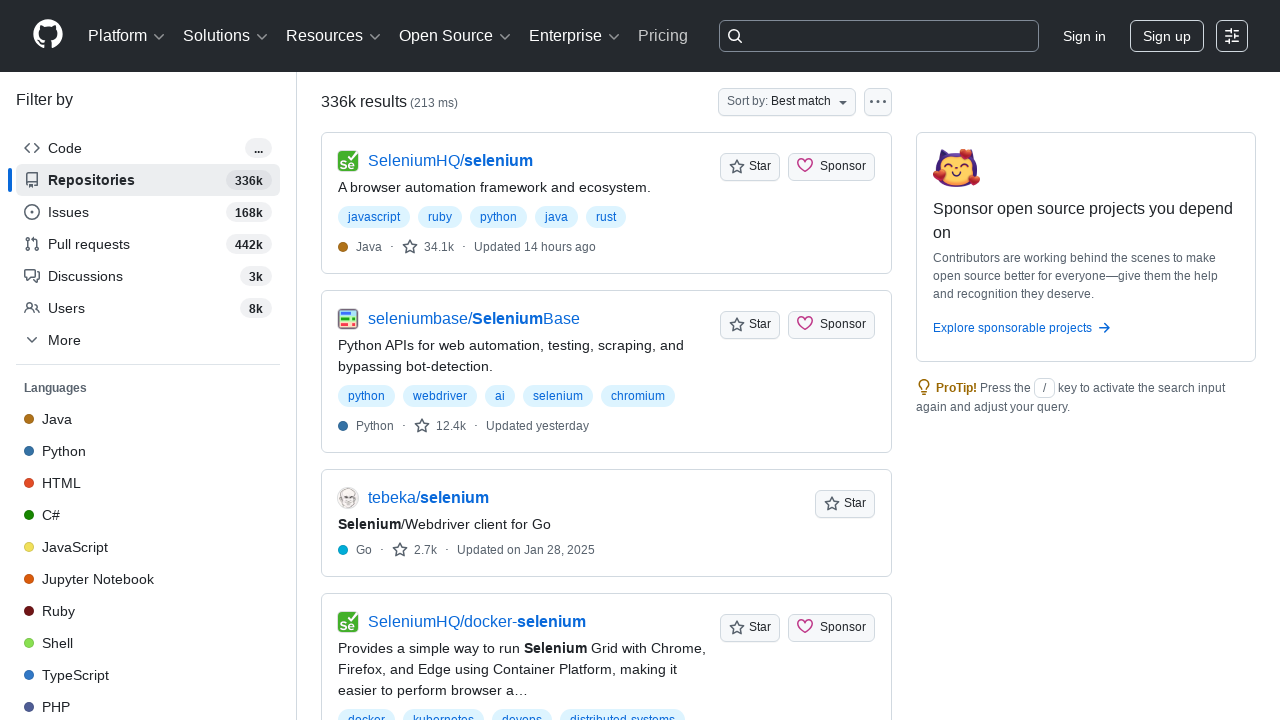